Tests basic browser navigation by navigating to a page, then using forward, back, and refresh actions

Starting URL: https://www.ultimateqa.com/automation

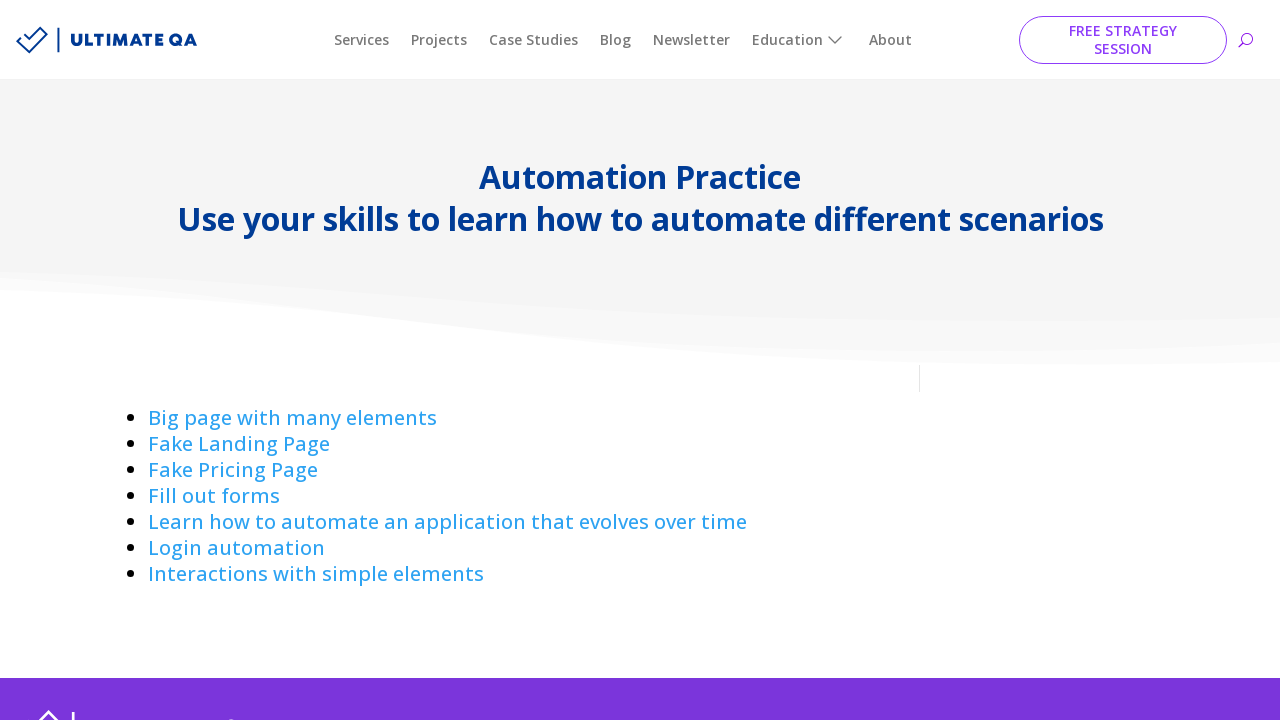

Navigated forward in browser history
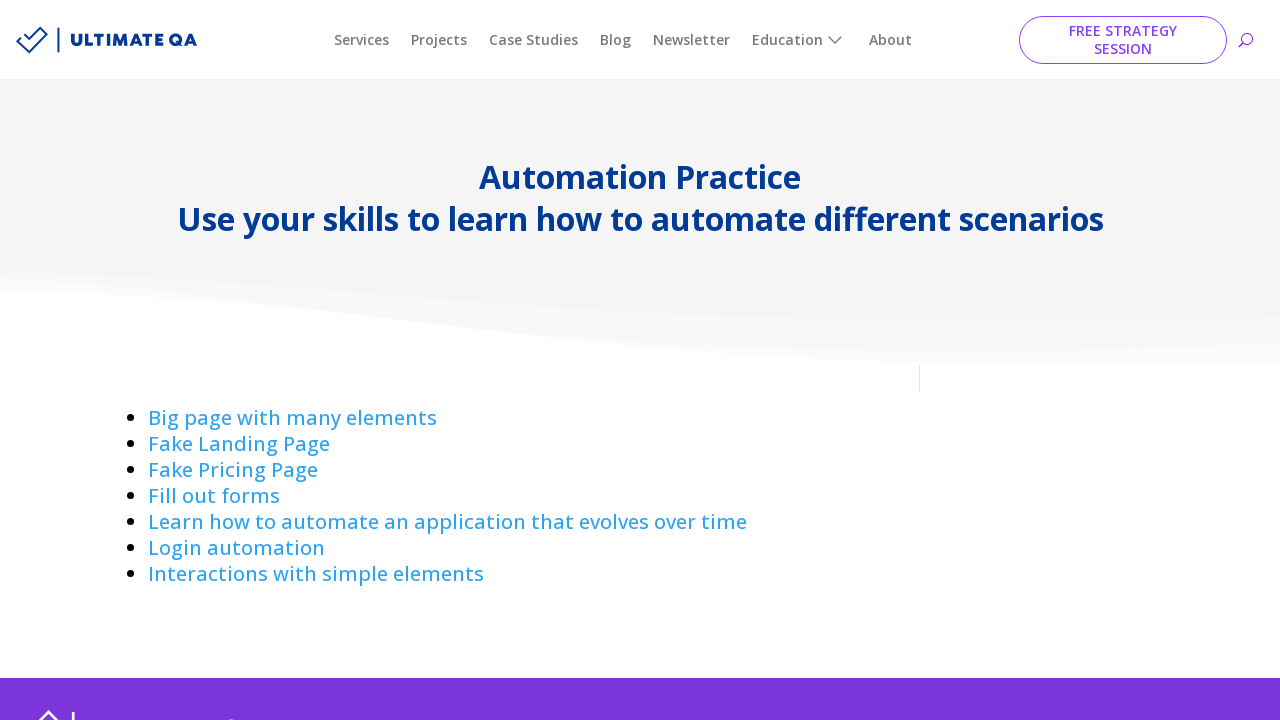

Navigated back in browser history
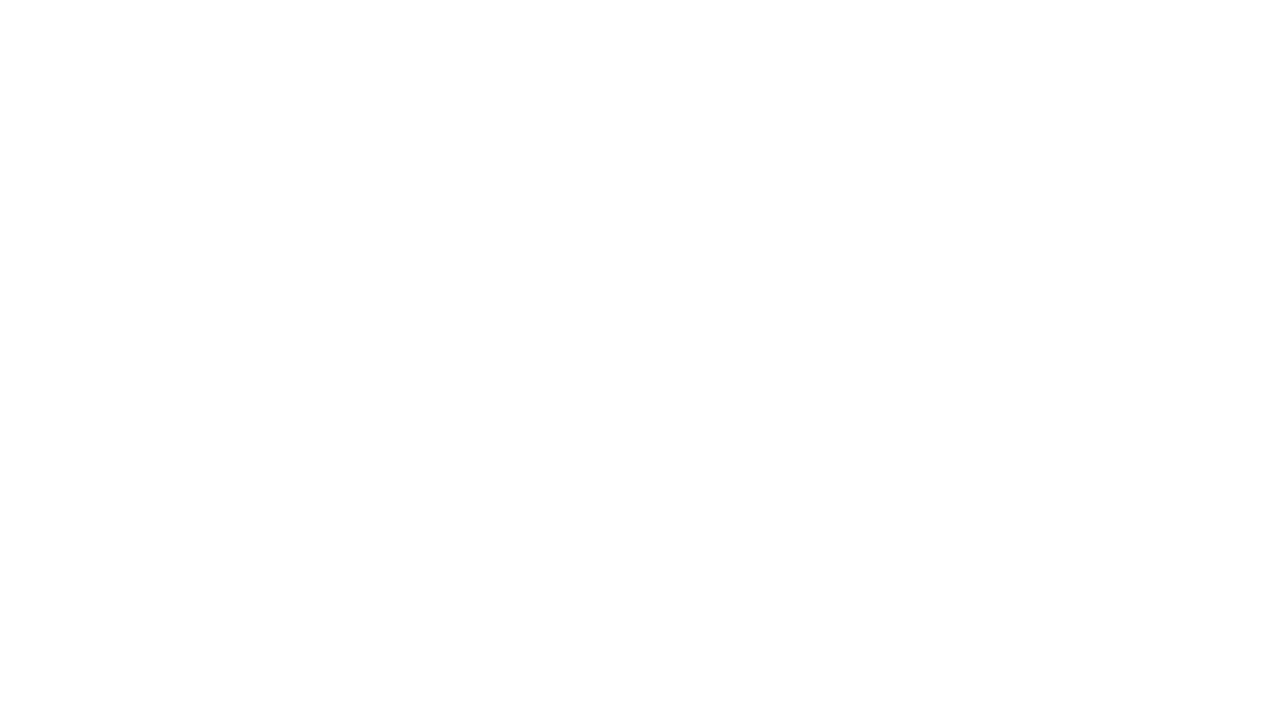

Refreshed the current page
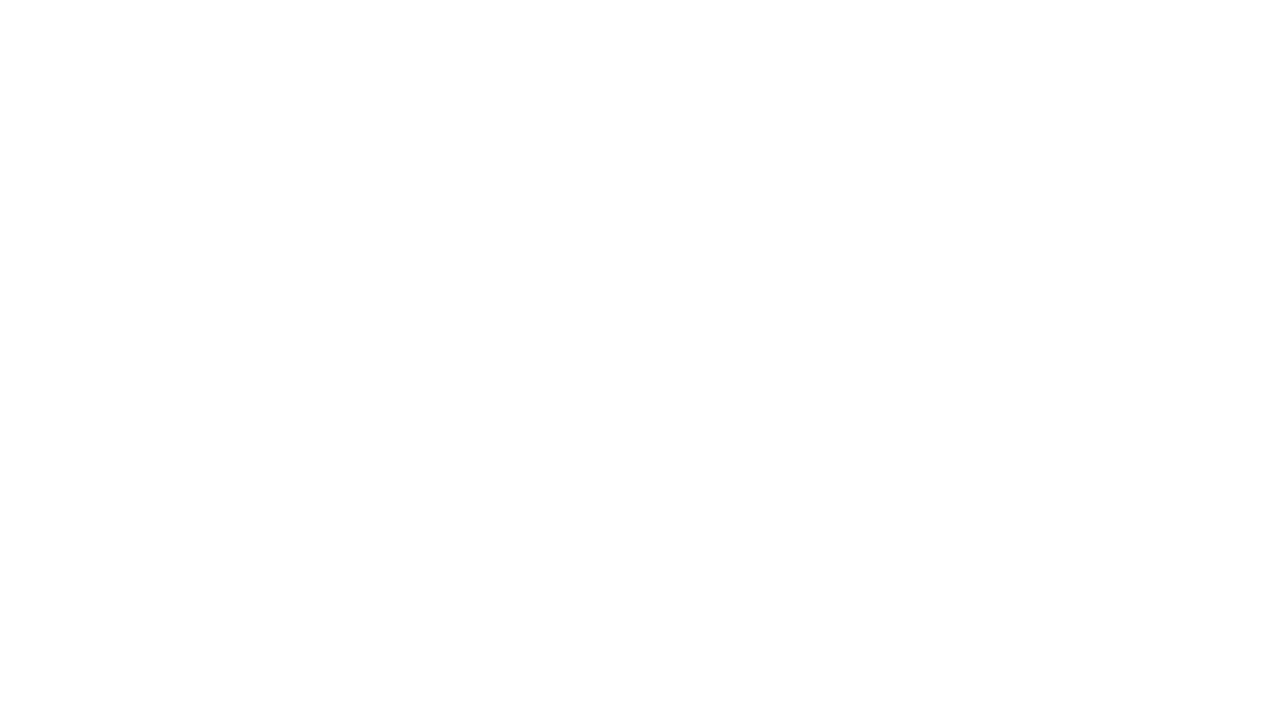

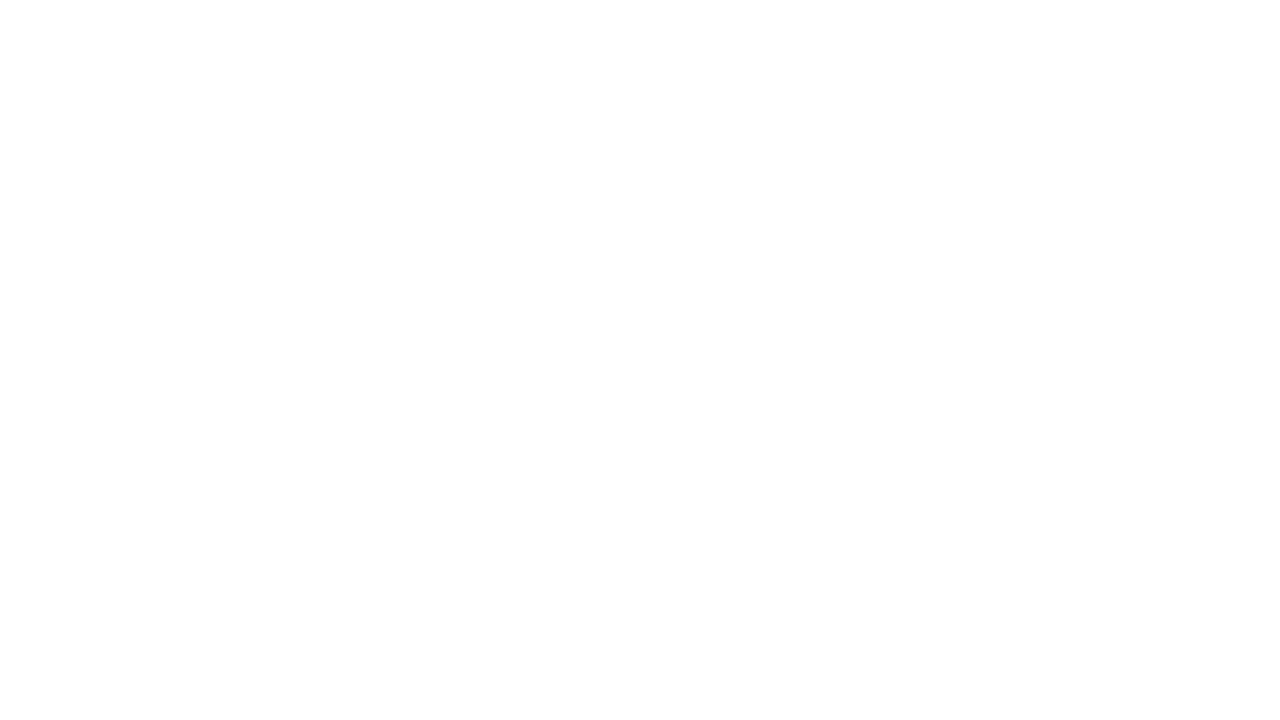